Tests the flight search functionality on Booking.com by selecting one-way trip option, entering a source airport (Delhi International Airport), and entering a destination airport (Devi Ahilya Bai Holkar Airport).

Starting URL: https://www.booking.com/flights

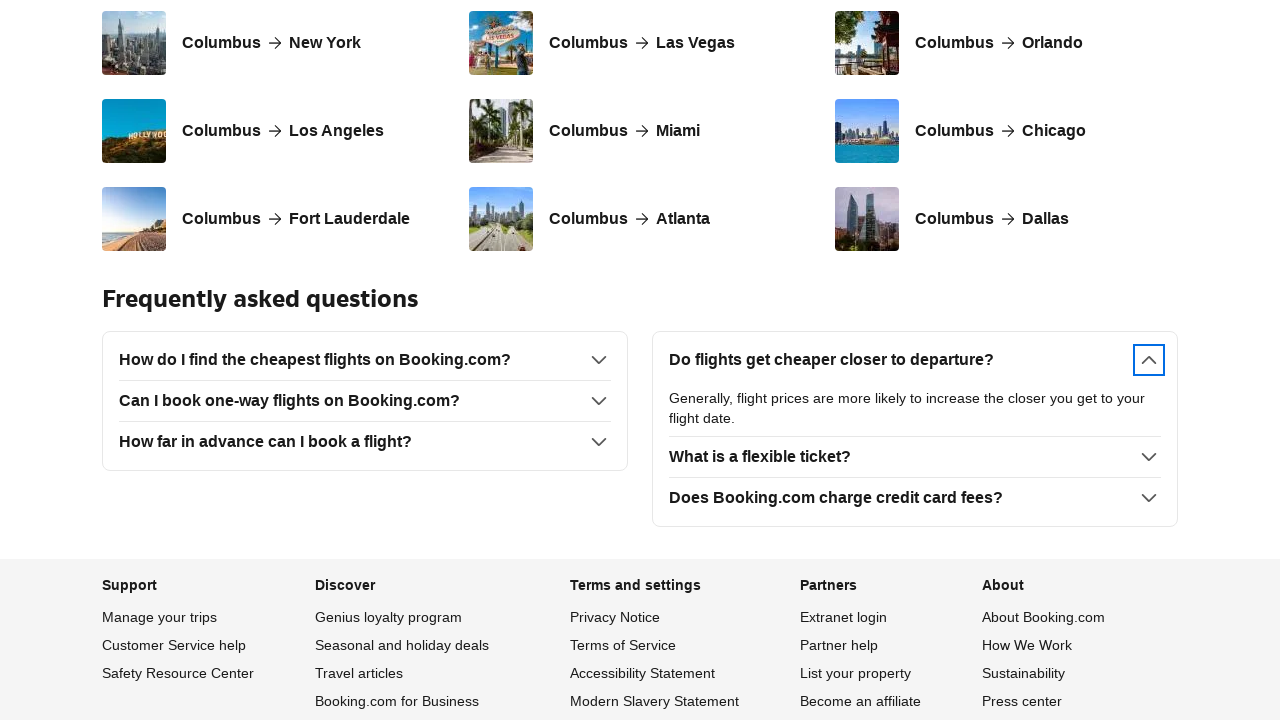

Selected one-way trip option at (276, 360) on xpath=//input[@id='search_type_option_ONEWAY']/following-sibling::label
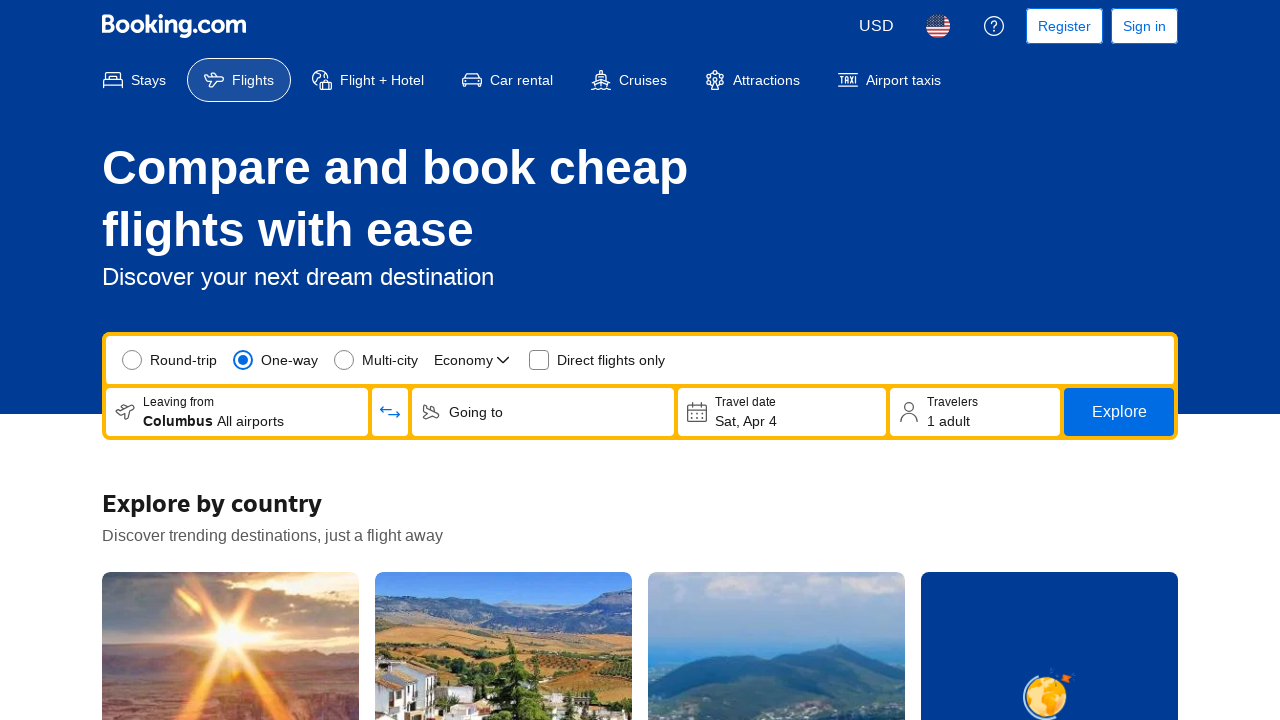

Clicked source location button at (237, 412) on xpath=//button[@data-ui-name='input_location_from_segment_0']
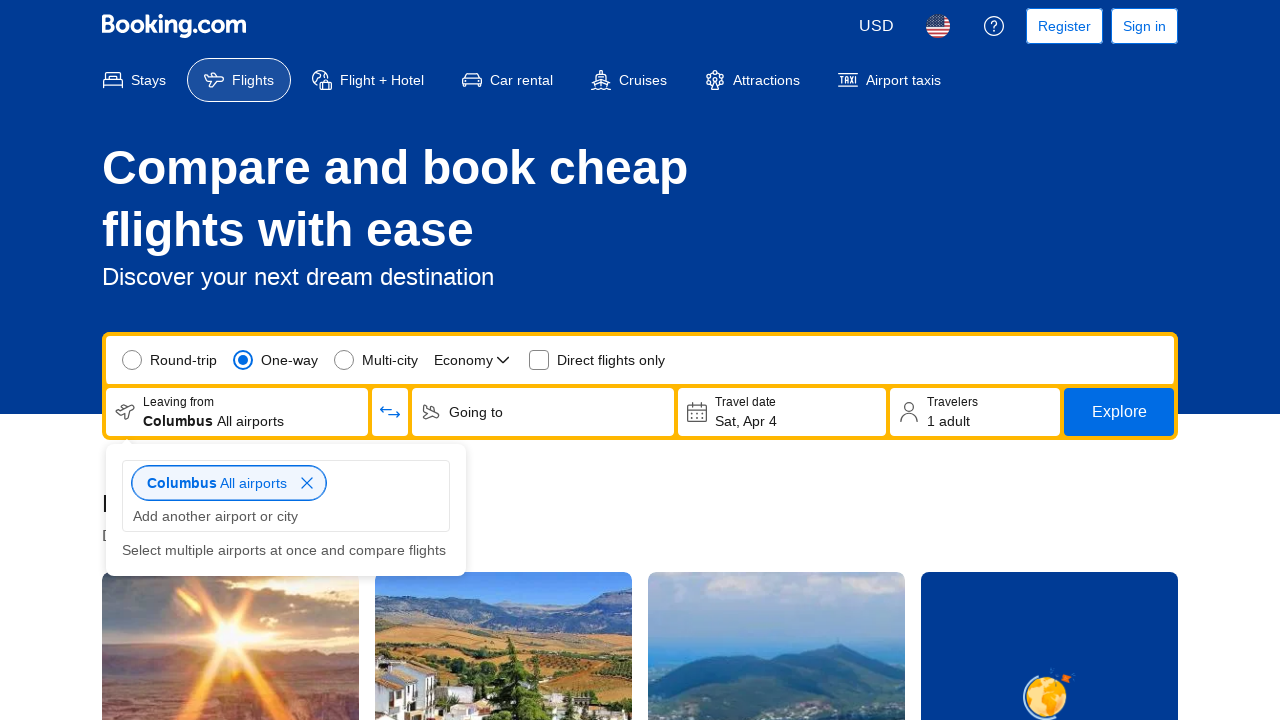

Scrolled down by 250 pixels
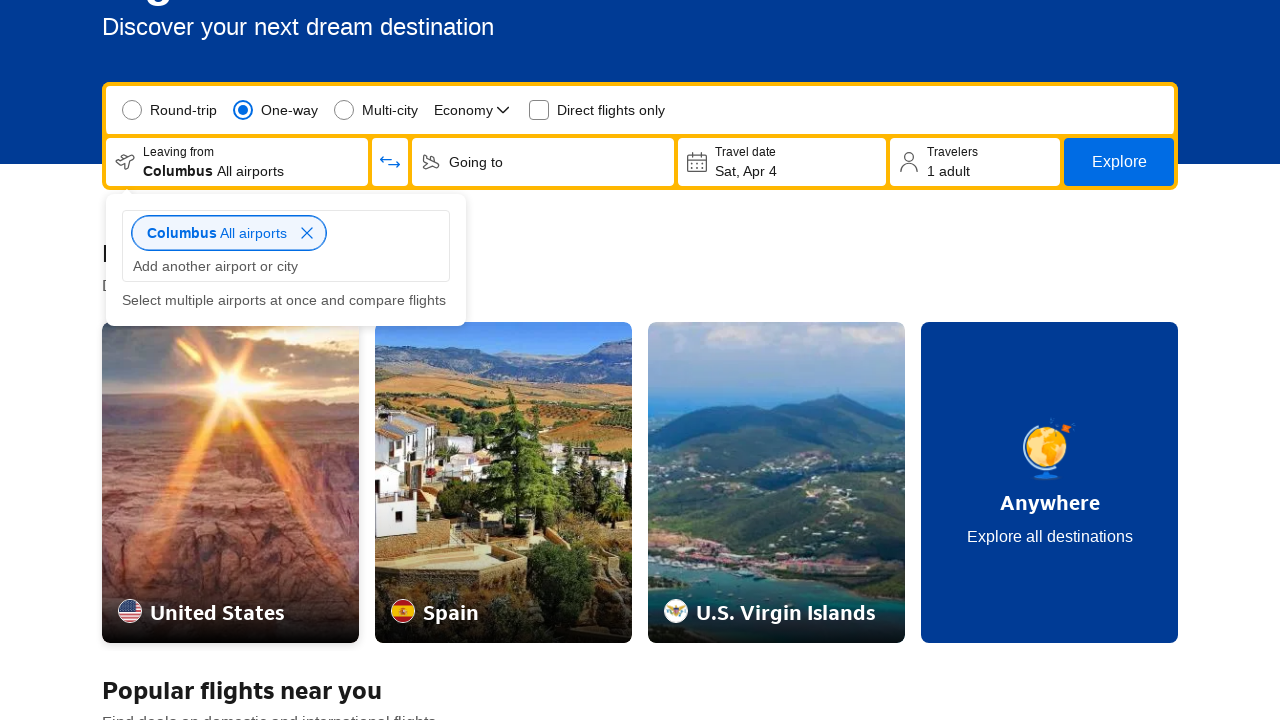

Clicked source input box at (286, 266) on xpath=//input[@data-ui-name='input_text_autocomplete']
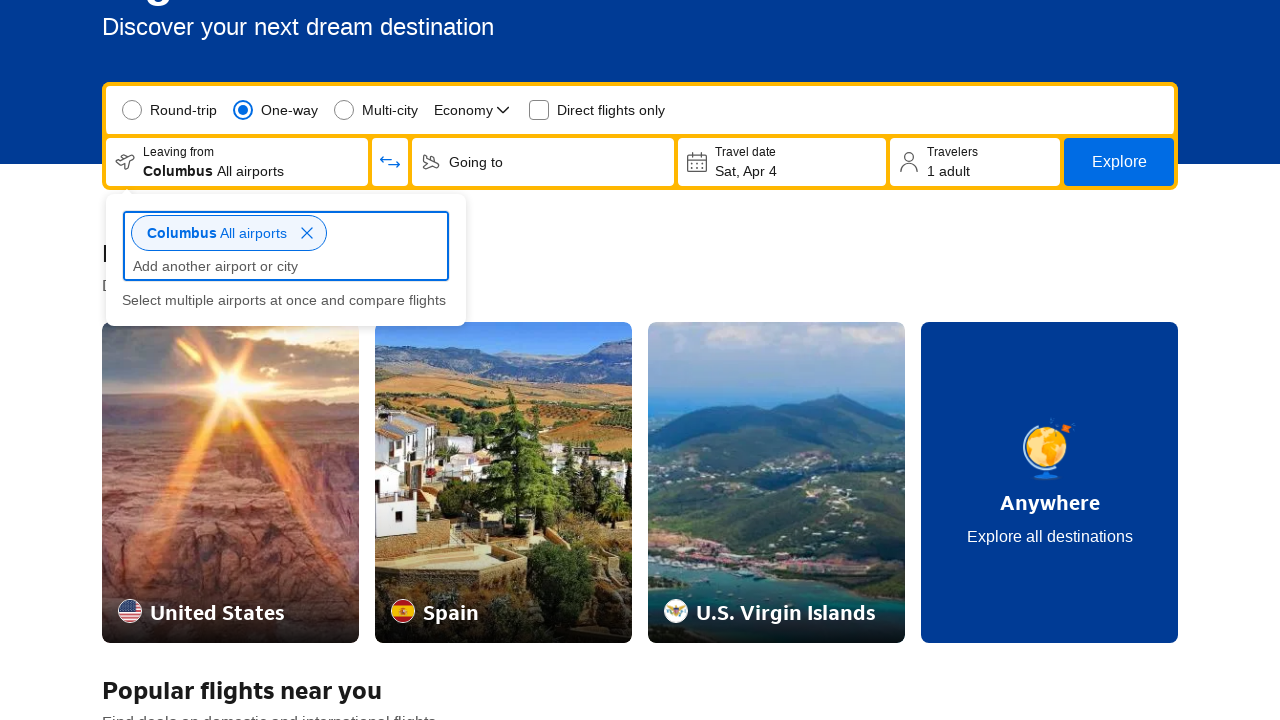

Pressed backspace to clear existing text on //input[@data-ui-name='input_text_autocomplete']
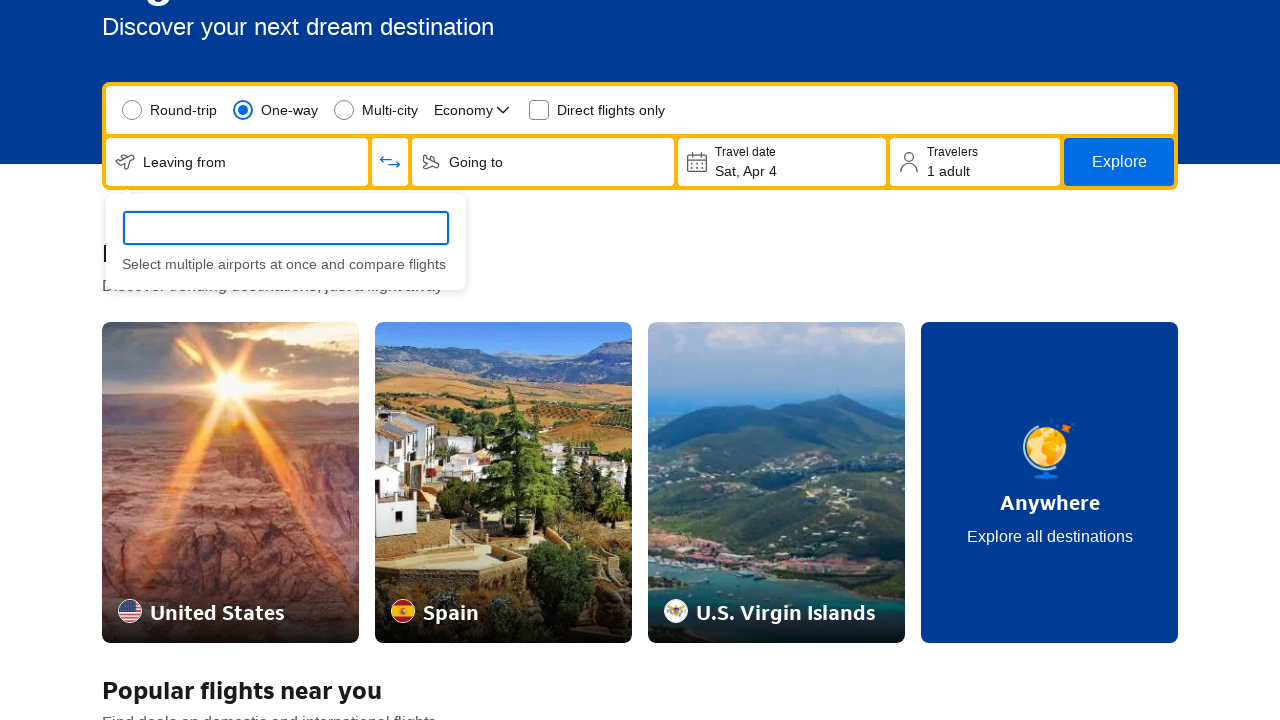

Entered 'Delhi International Airport' as source airport on //input[@data-ui-name='input_text_autocomplete']
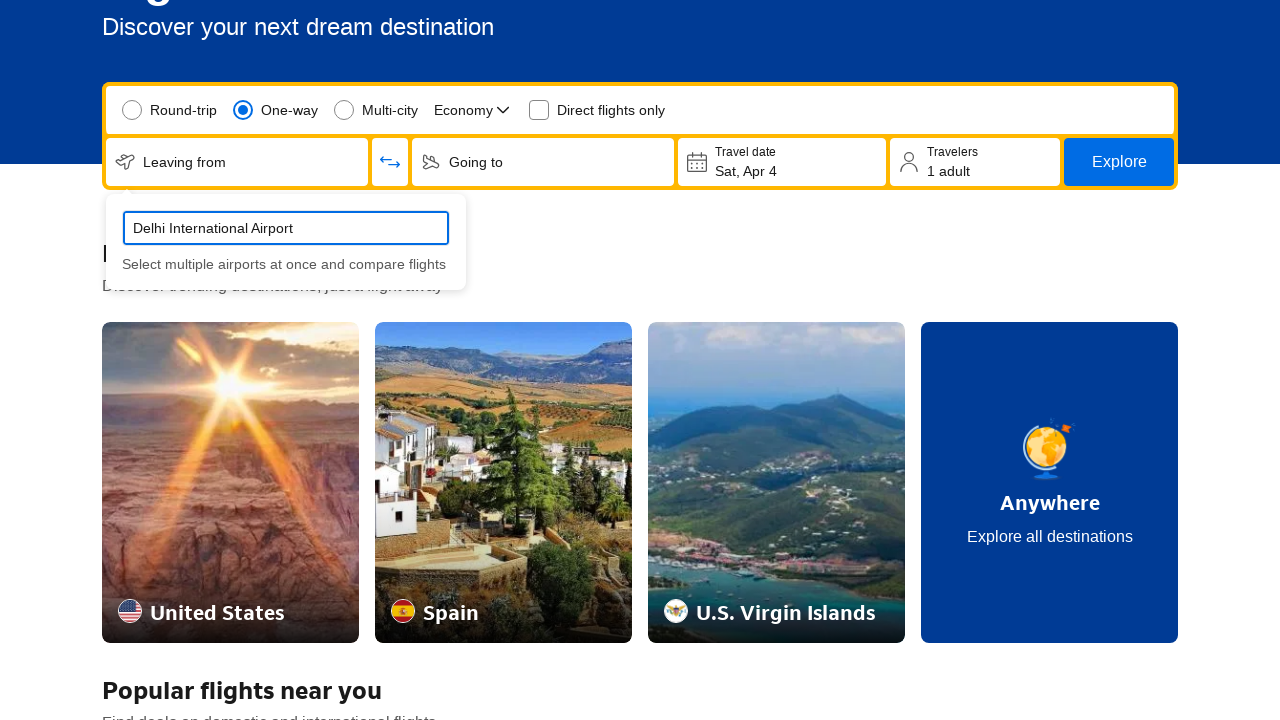

Waited for source airport suggestions dropdown to appear
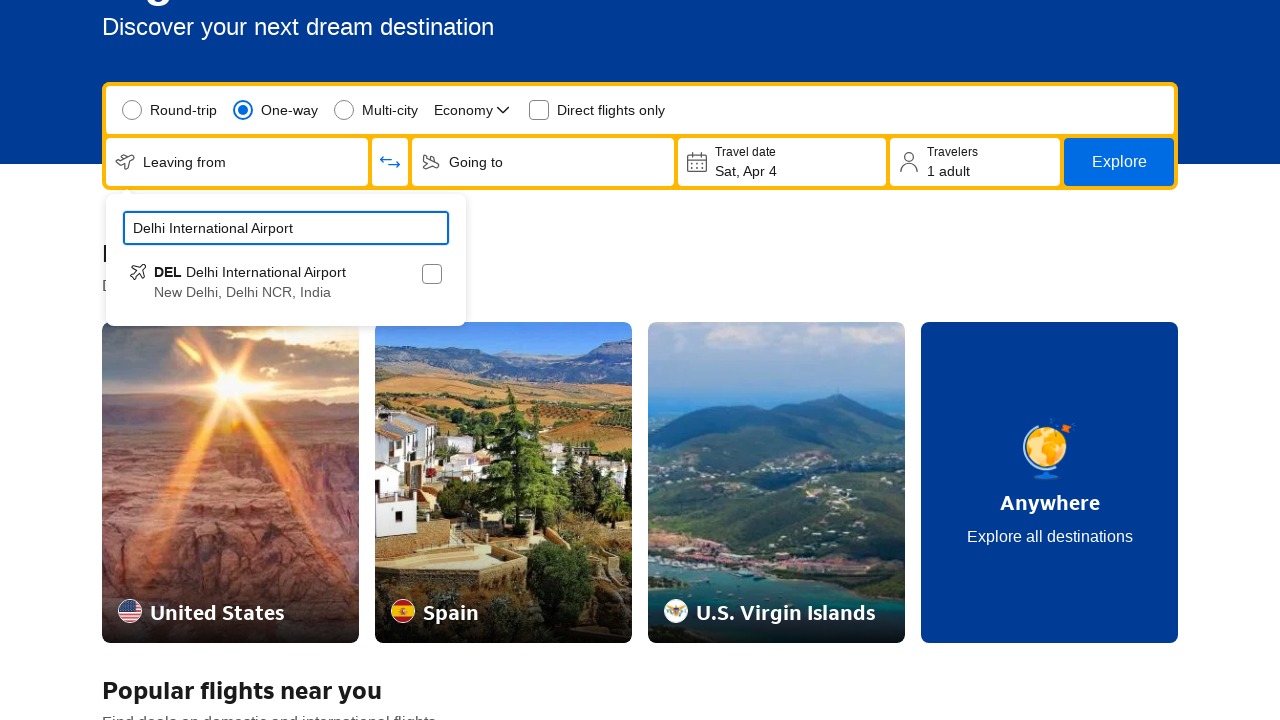

Clicked on source airport suggestion at (286, 282) on xpath=//ul[@id='flights-searchbox_suggestions']
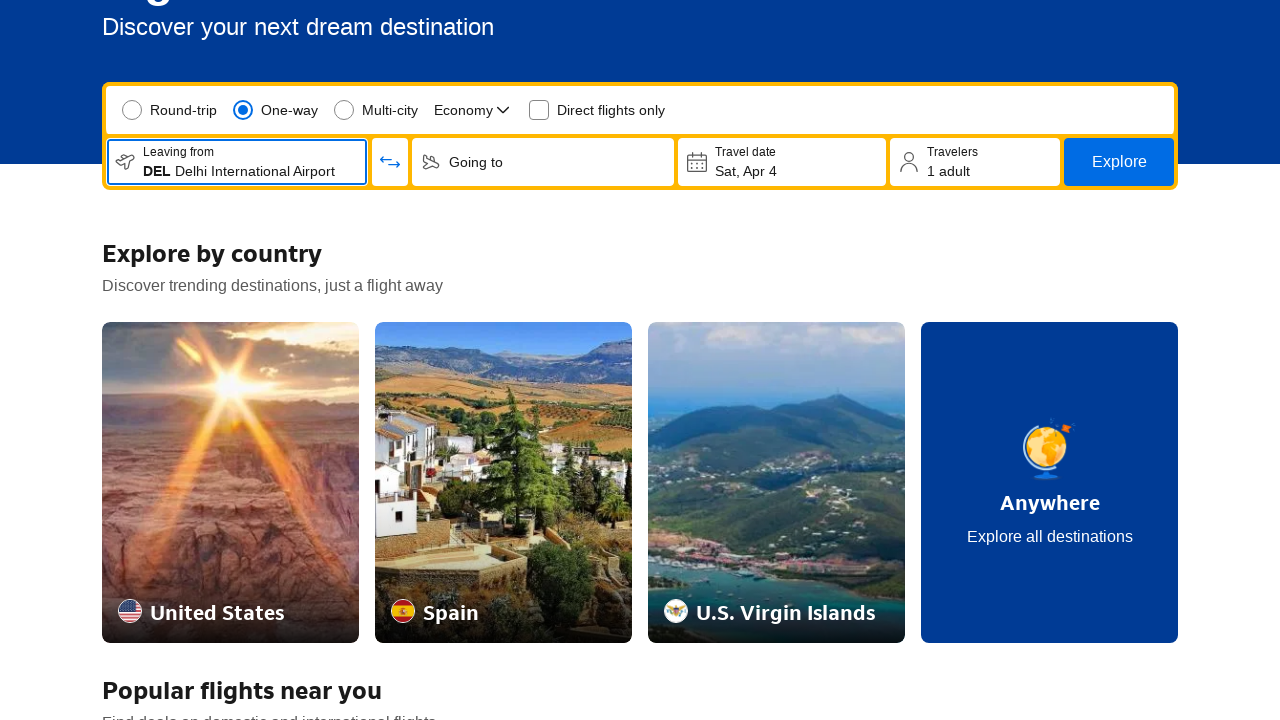

Clicked destination location button at (543, 162) on xpath=//button[@data-ui-name='input_location_to_segment_0']
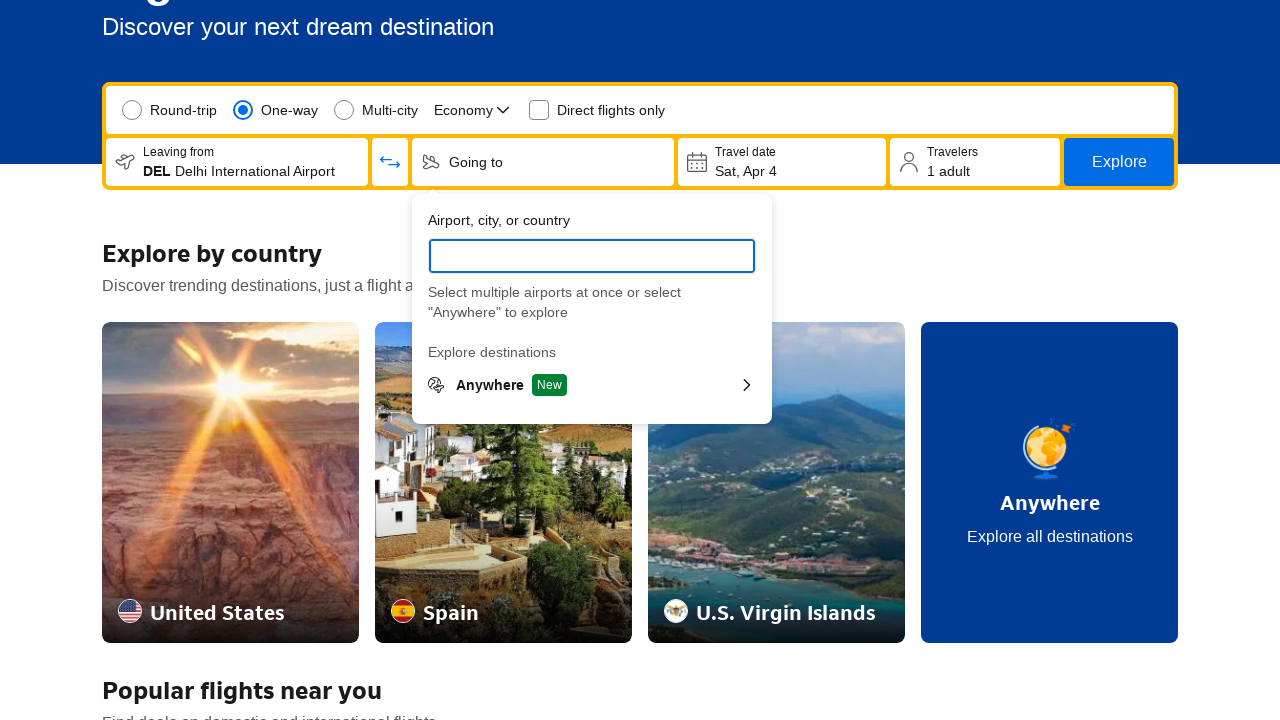

Clicked destination input box at (592, 256) on xpath=//input[@data-ui-name='input_text_autocomplete']
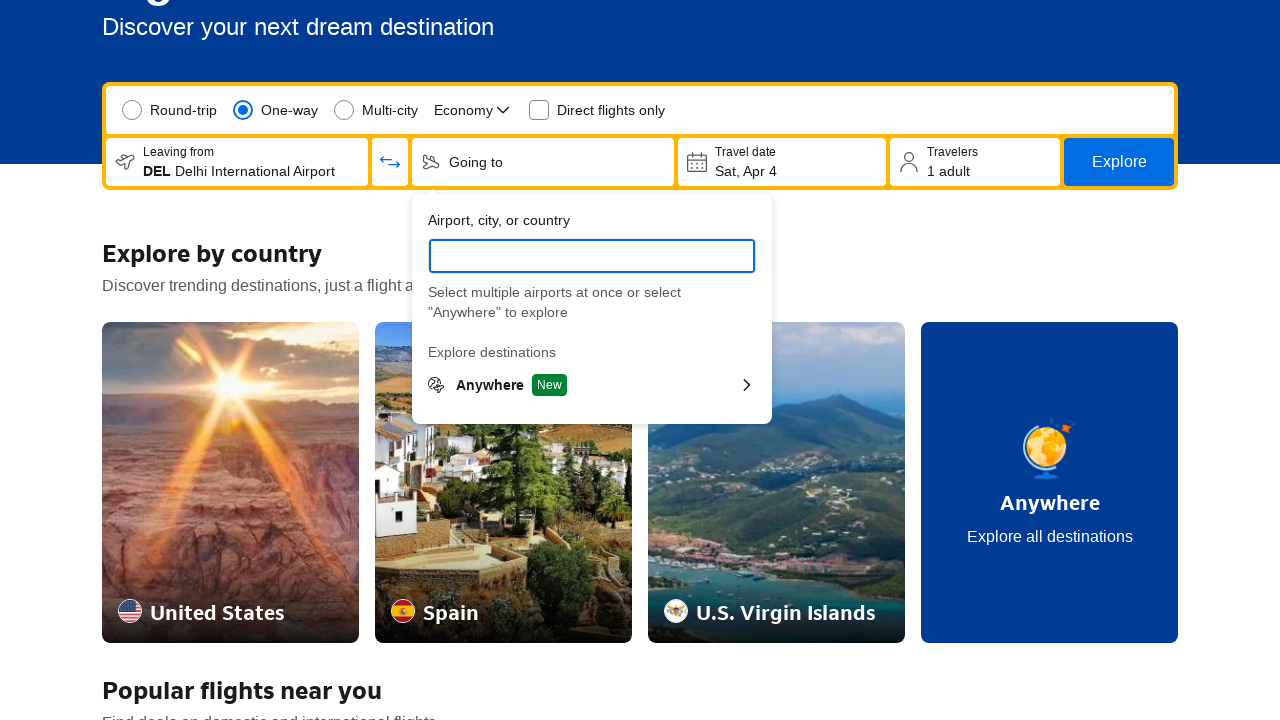

Entered 'Devi Ahilya Bai Holkar Airport' as destination airport on //input[@data-ui-name='input_text_autocomplete']
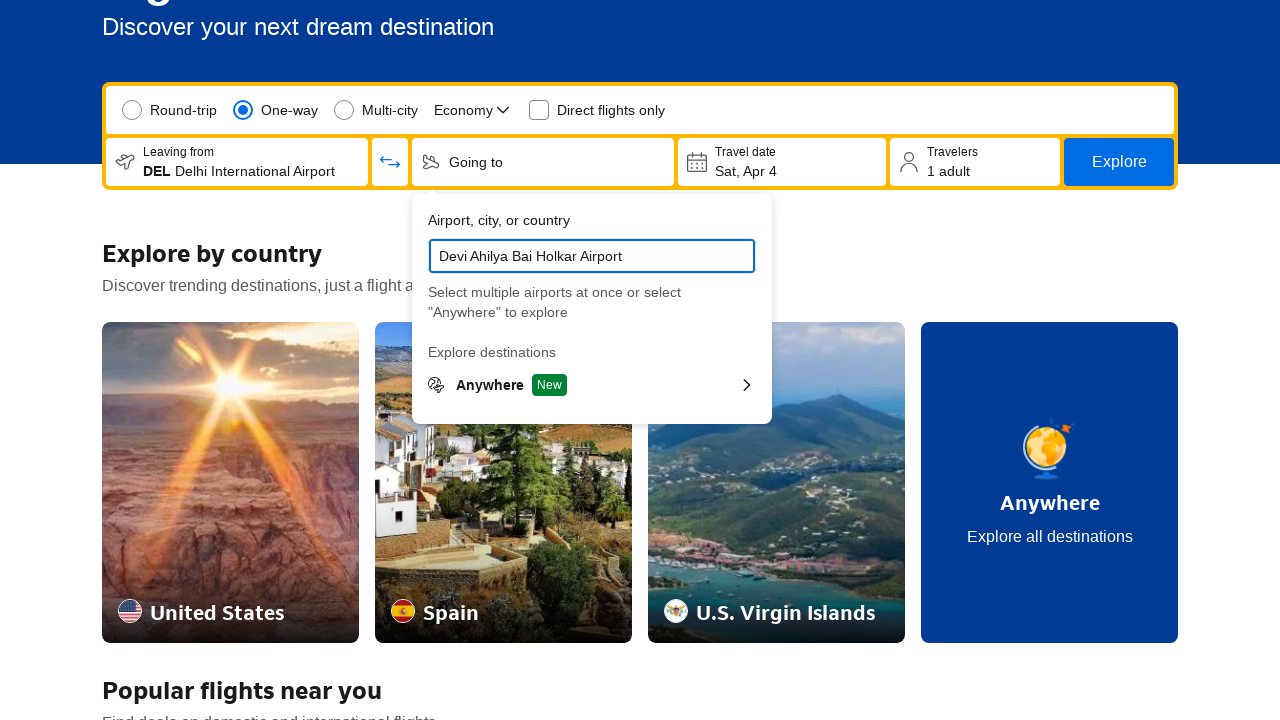

Waited for destination airport suggestions dropdown to appear
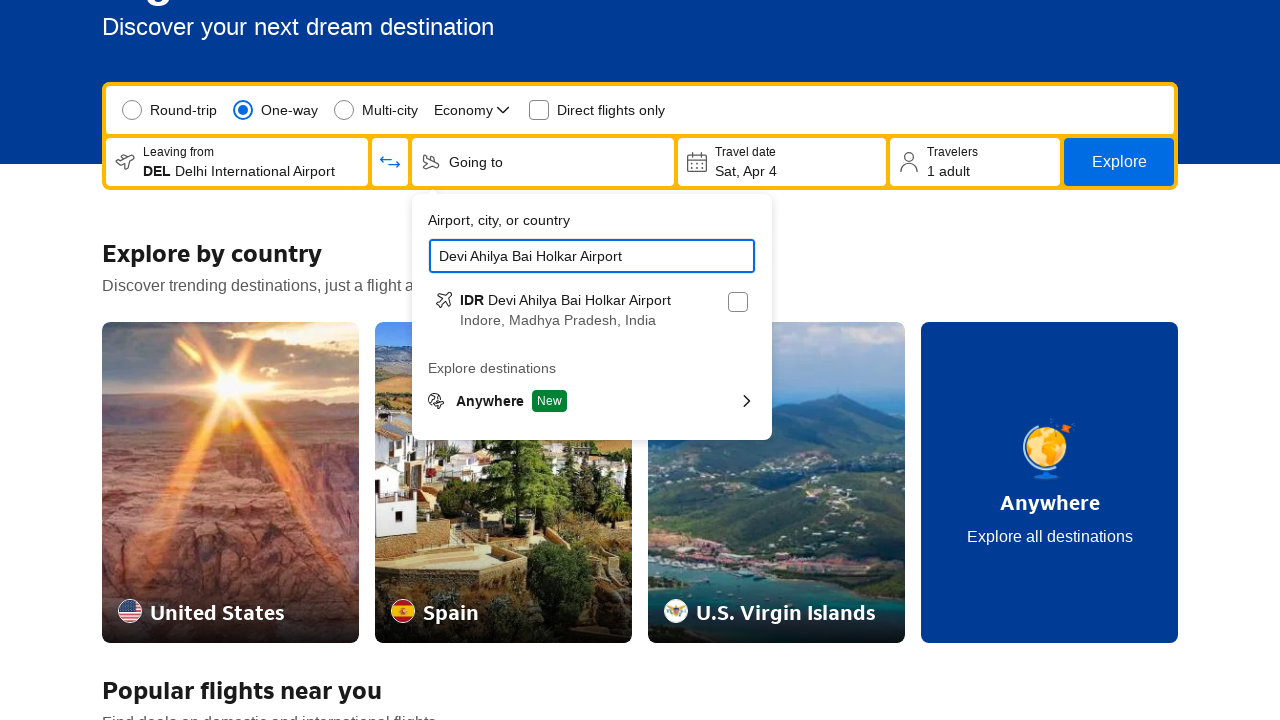

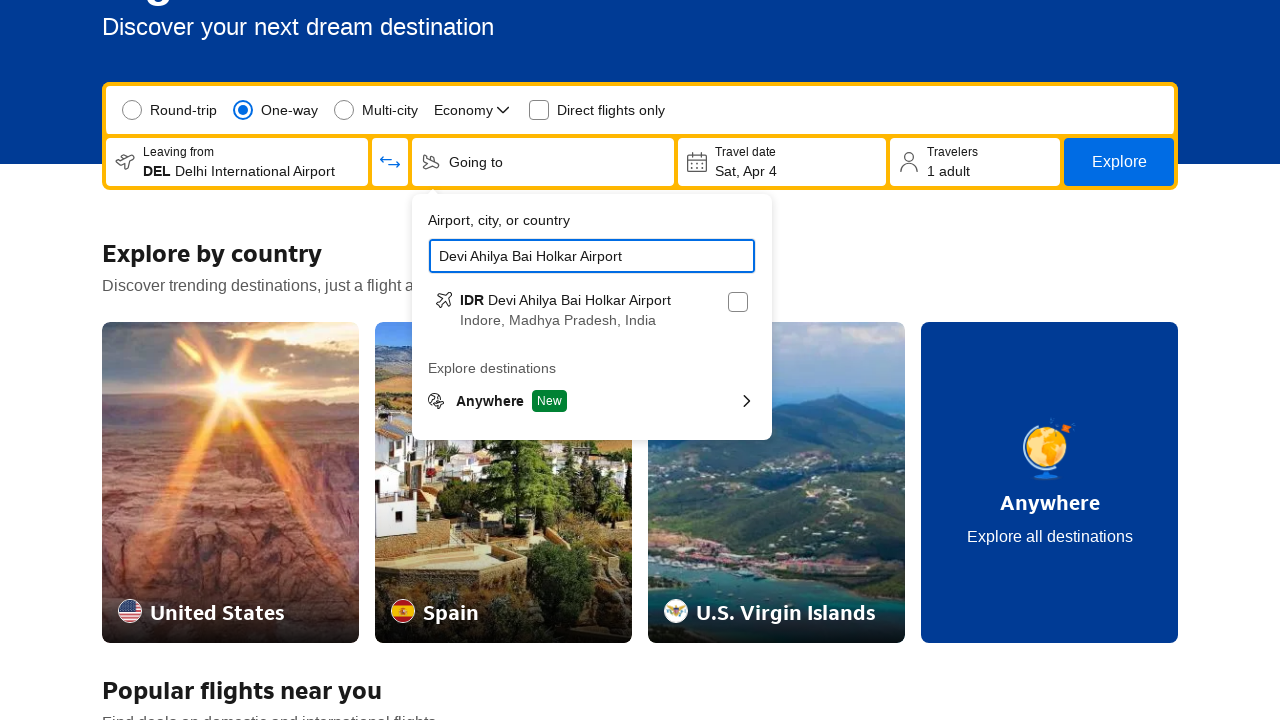